Navigates to Selenium's test inputs page and verifies radio button elements are present by checking their selection state

Starting URL: https://www.selenium.dev/selenium/web/inputs.html

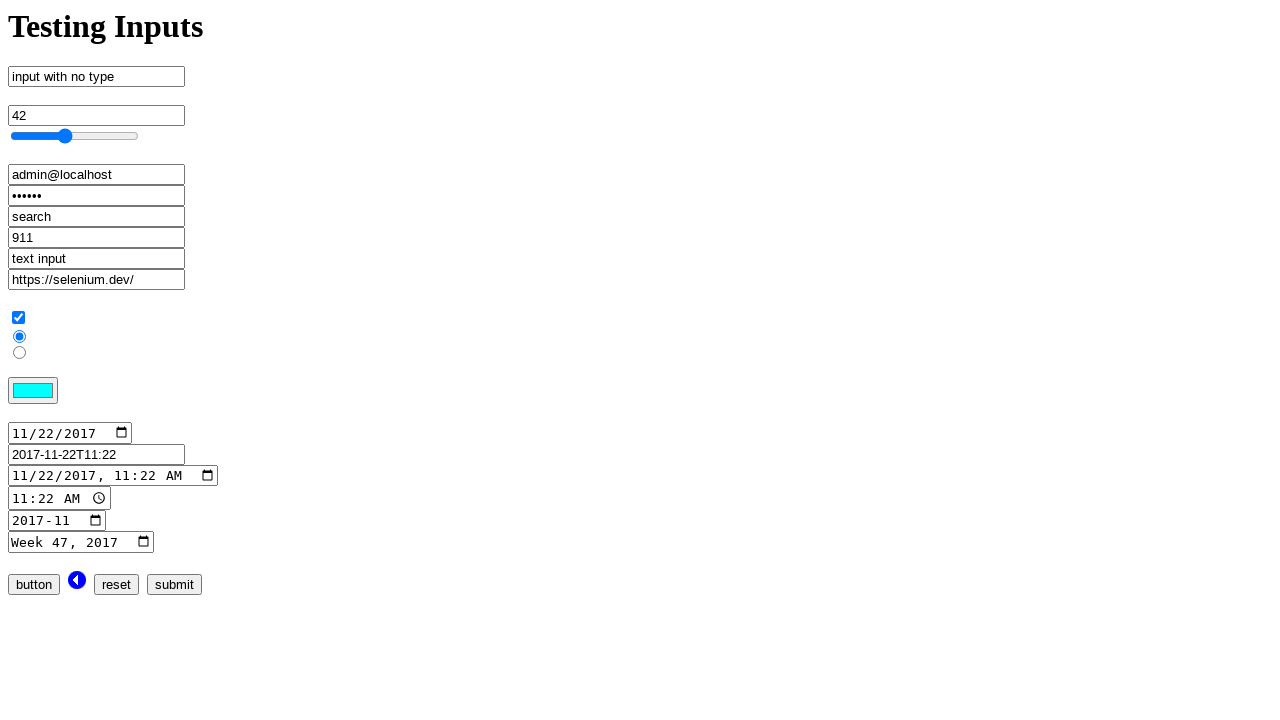

Navigated to Selenium test inputs page
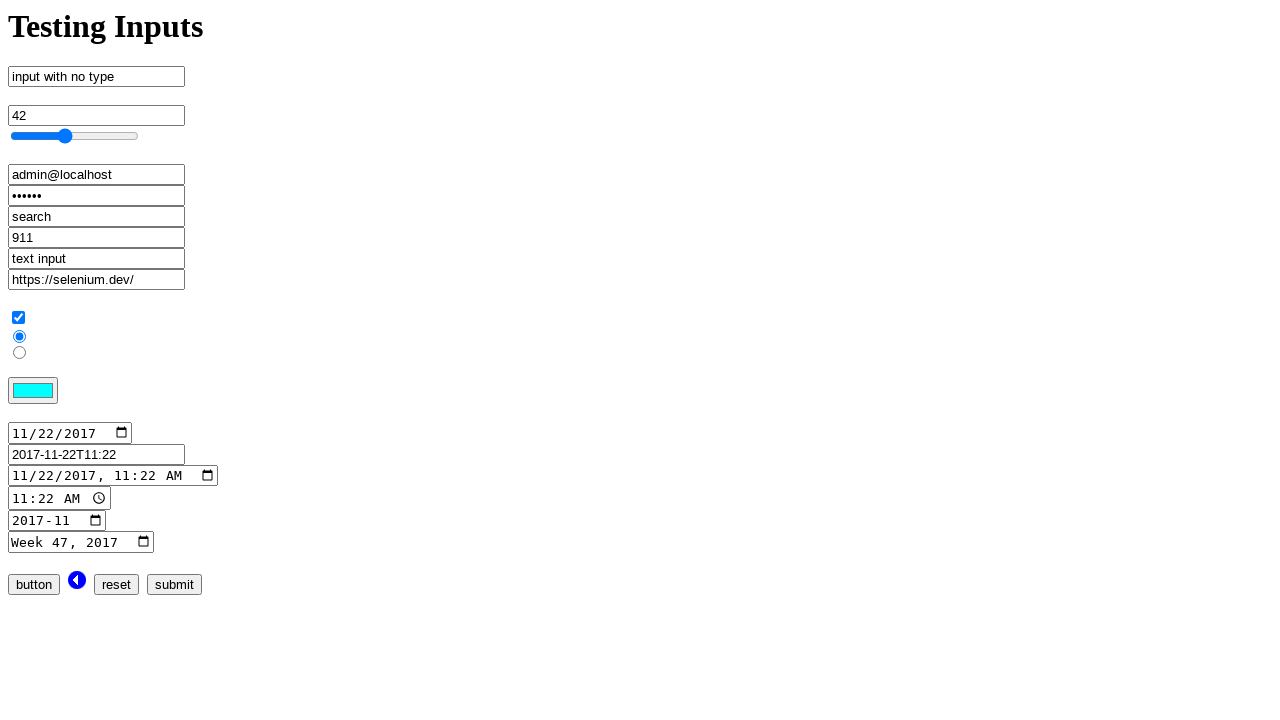

Radio input elements loaded and visible
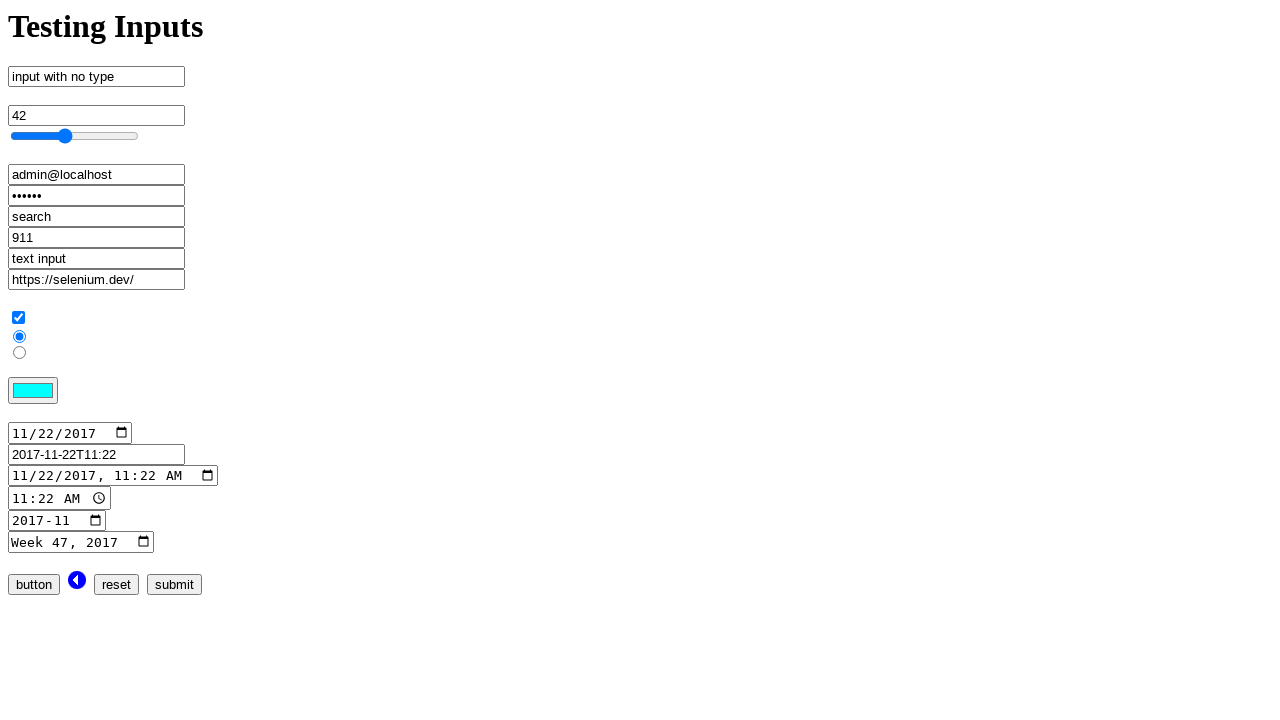

Located all radio input elements with name 'radio_input'
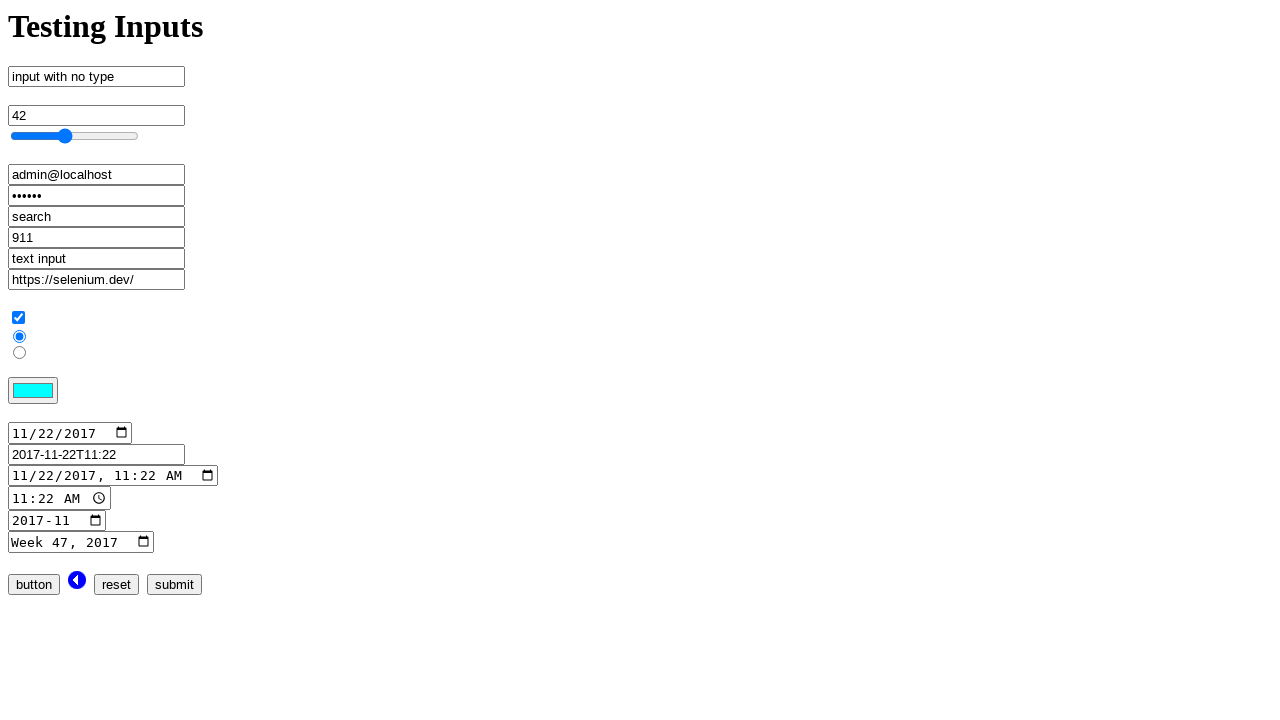

Found 2 radio button elements
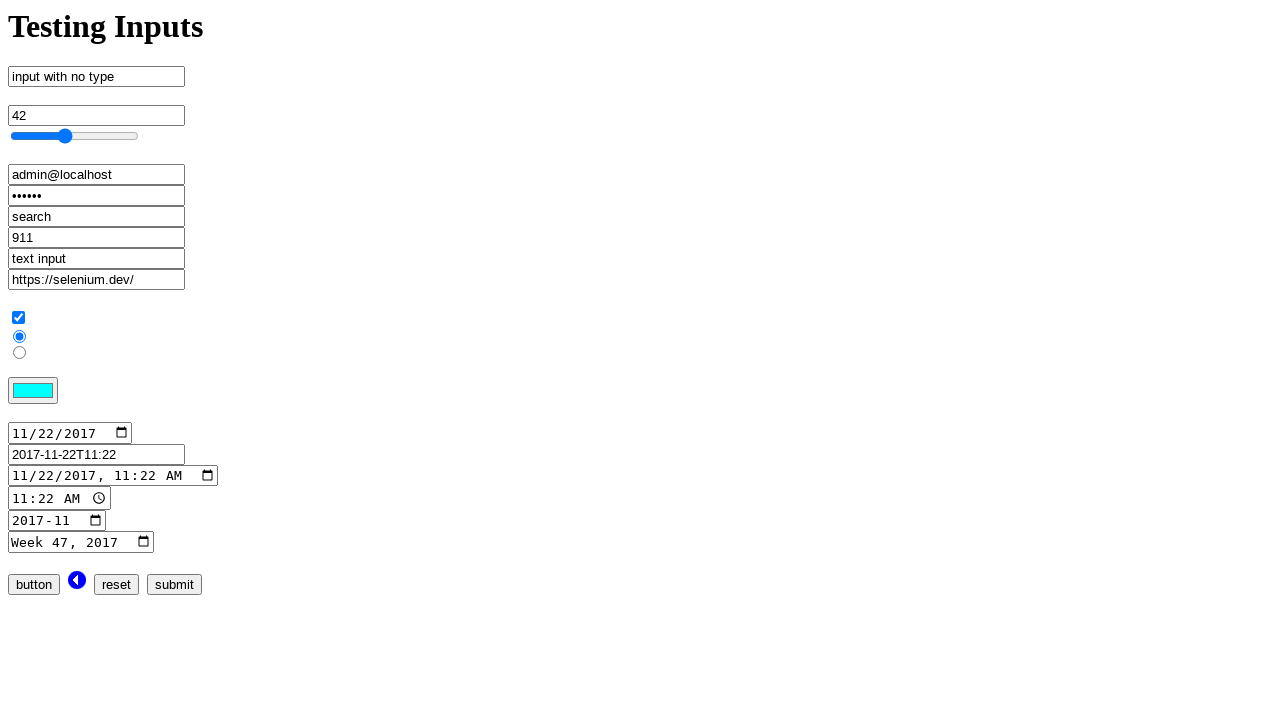

Checked radio button 1/2 - is_checked: True
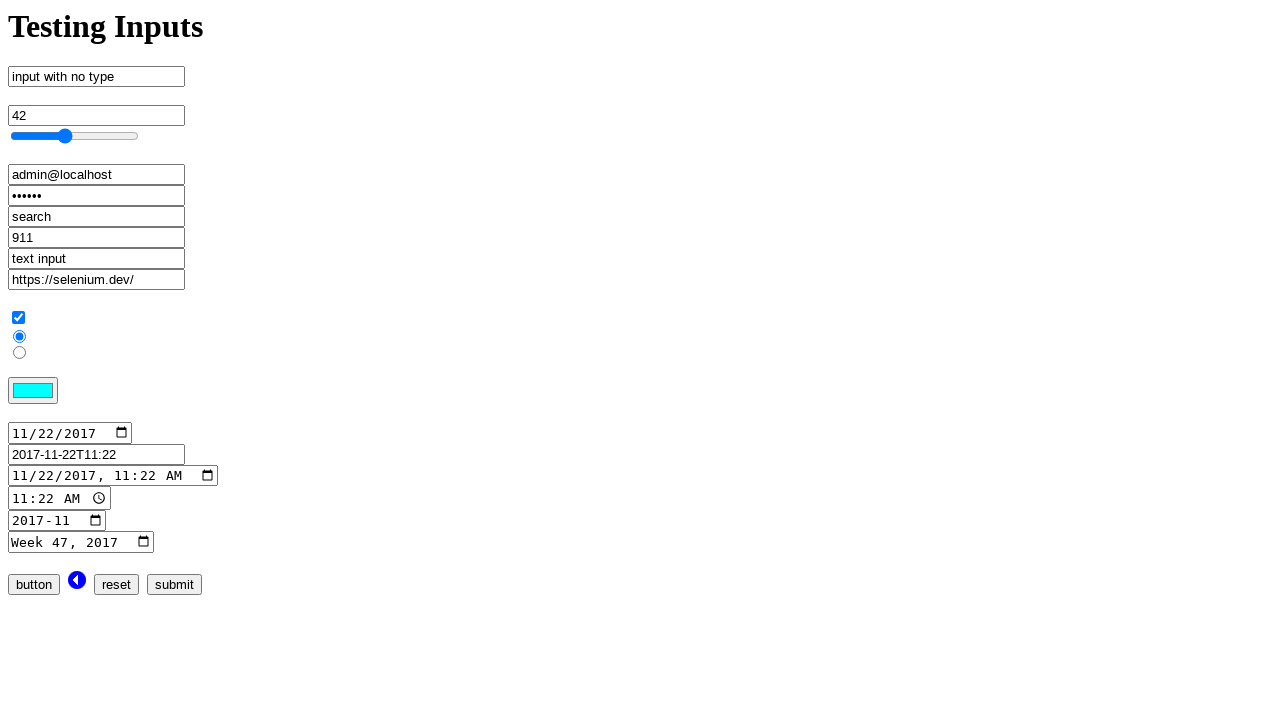

Checked radio button 2/2 - is_checked: False
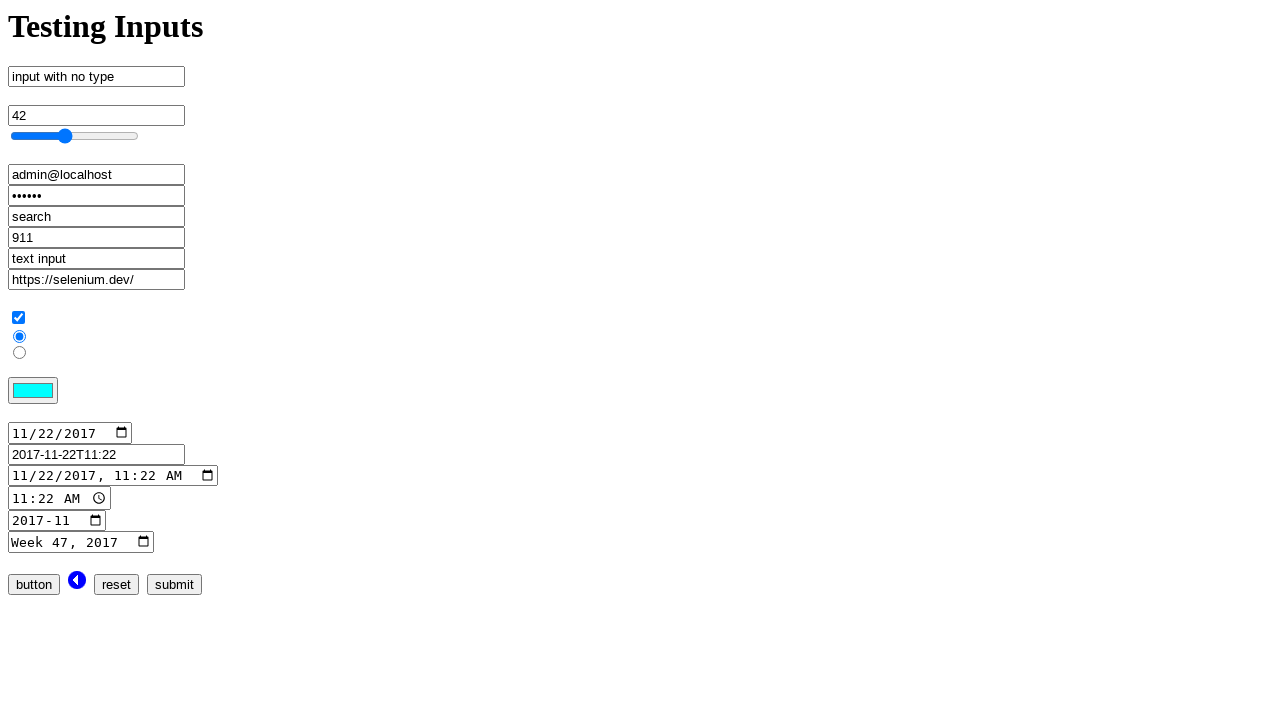

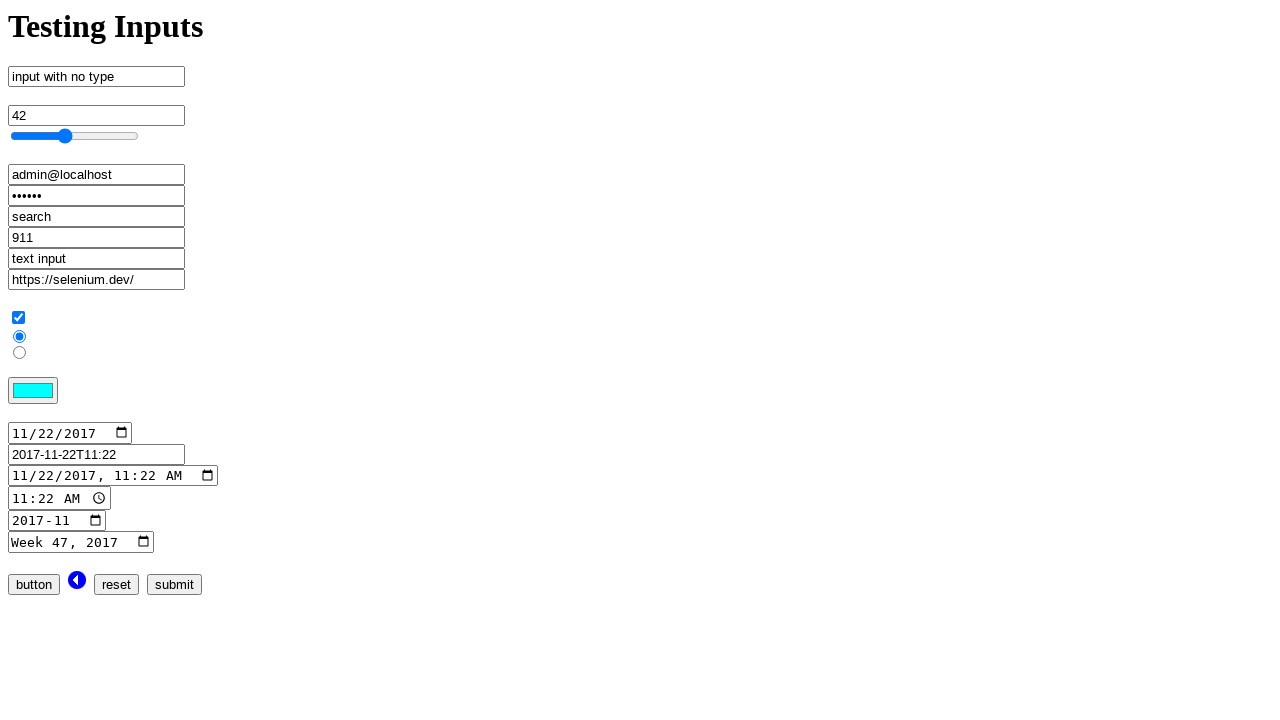